Opens the Python.org website and verifies that "Python" is present in the page title

Starting URL: https://www.python.org

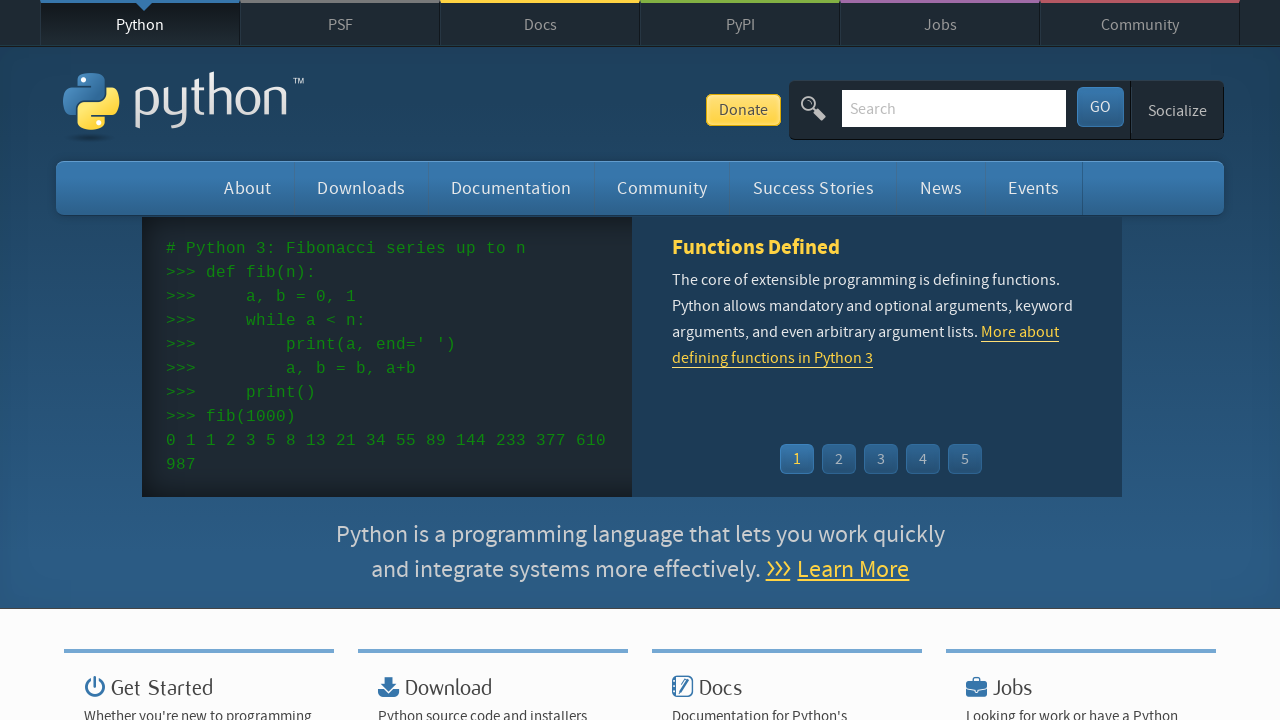

Navigated to https://www.python.org
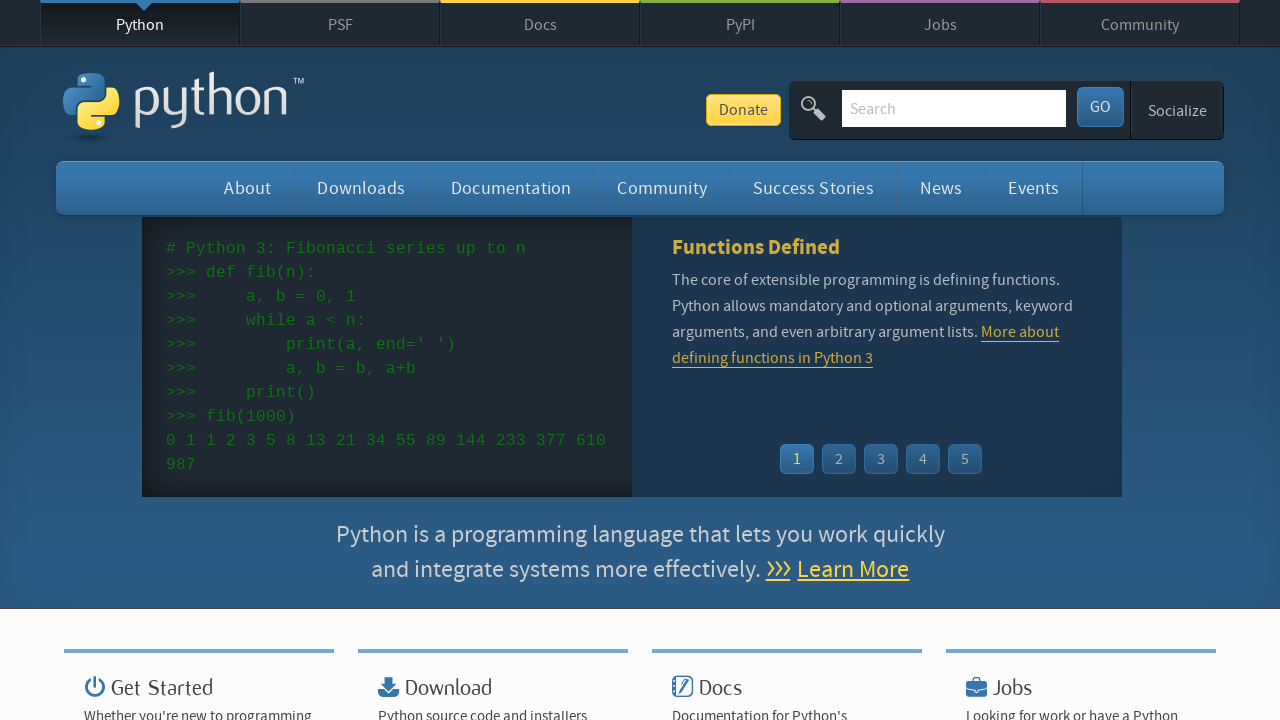

Verified that 'Python' is present in the page title
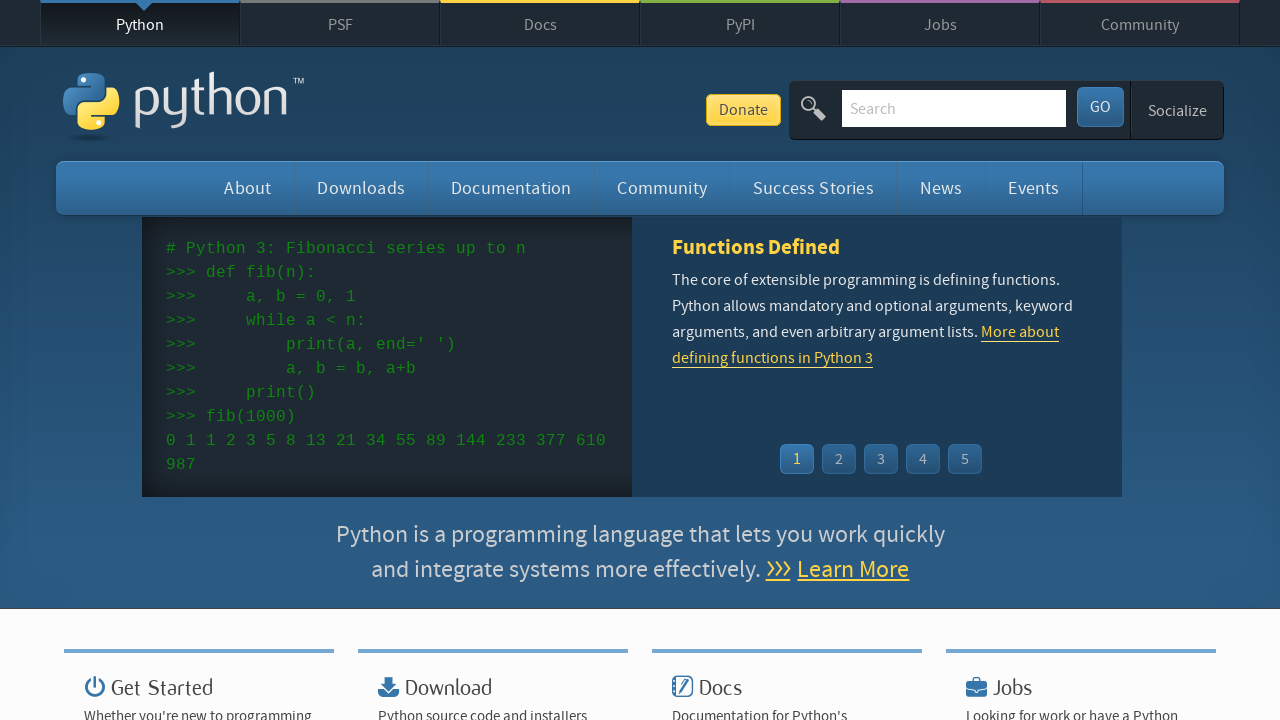

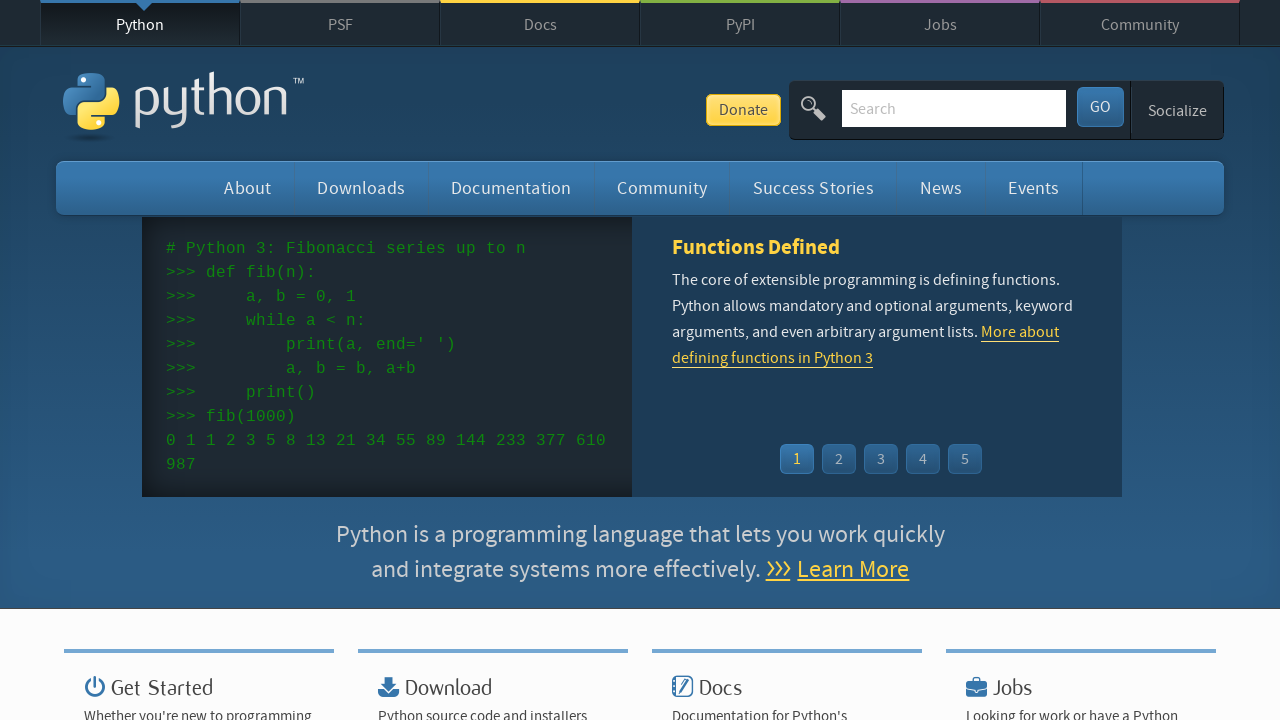